Navigates to an automation practice page and fills in the autocomplete field with "India"

Starting URL: https://rahulshettyacademy.com/AutomationPractice/#

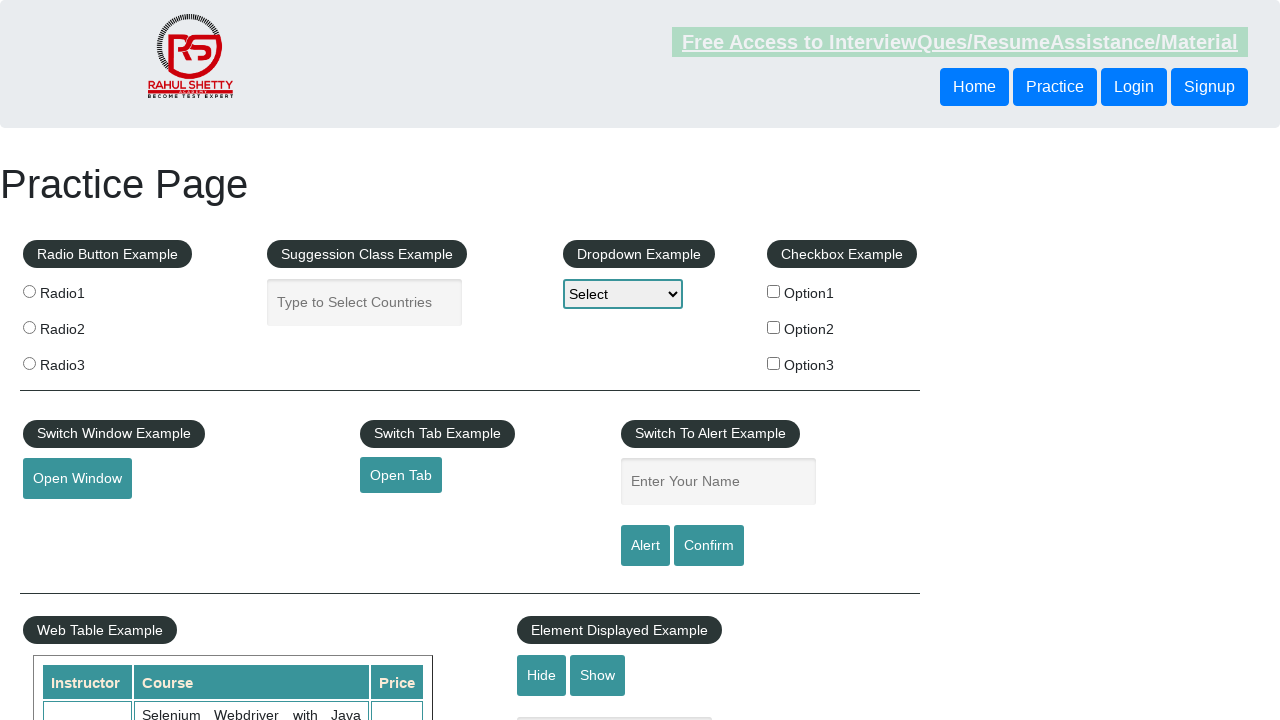

Navigated to automation practice page
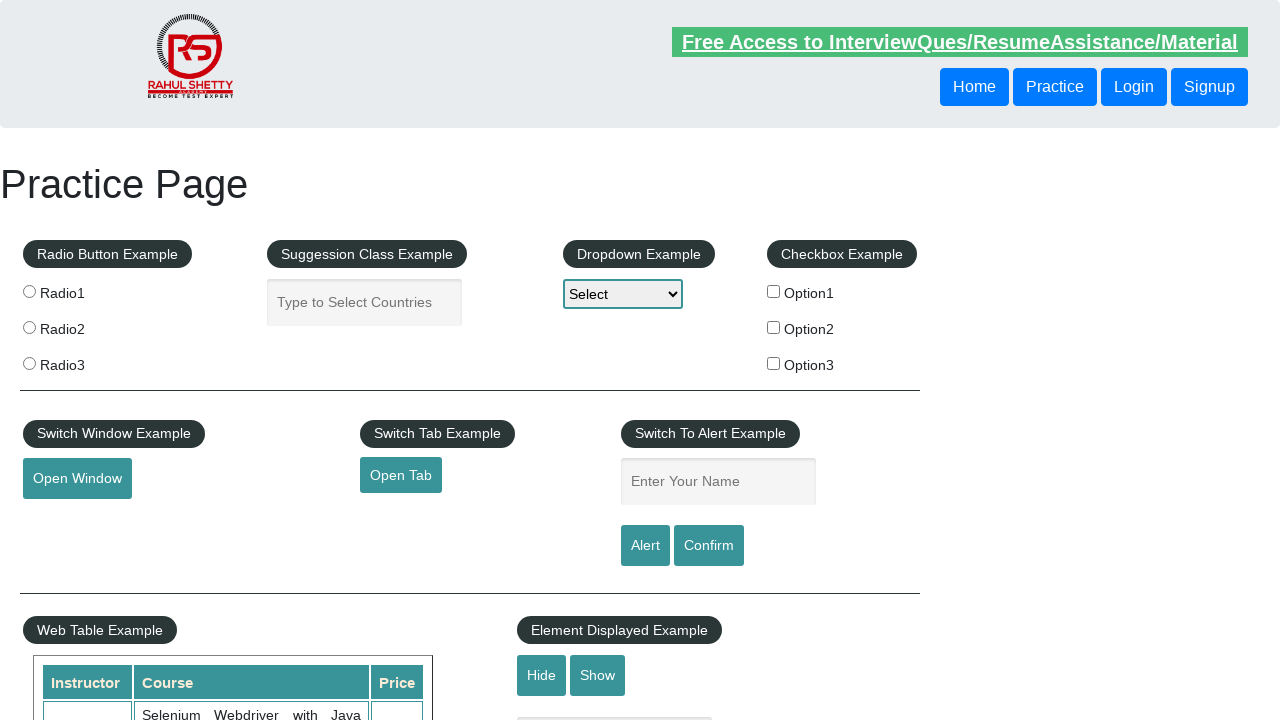

Filled autocomplete field with 'India' on #autocomplete
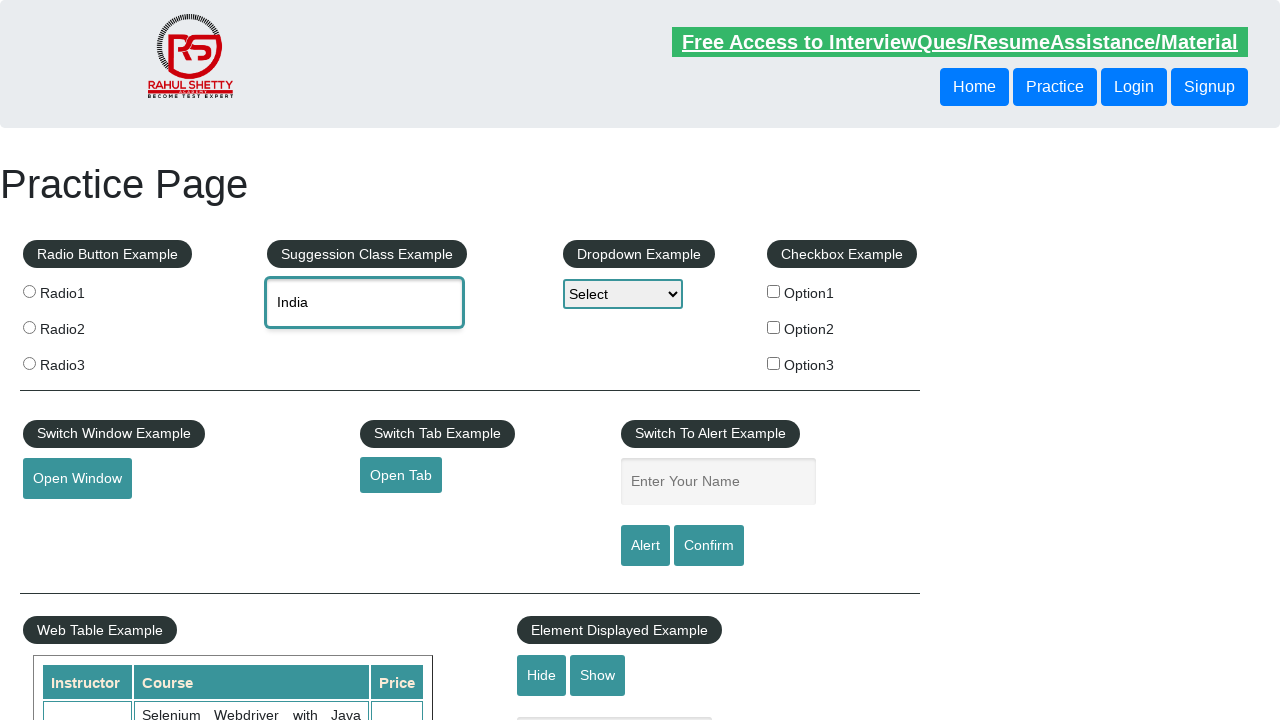

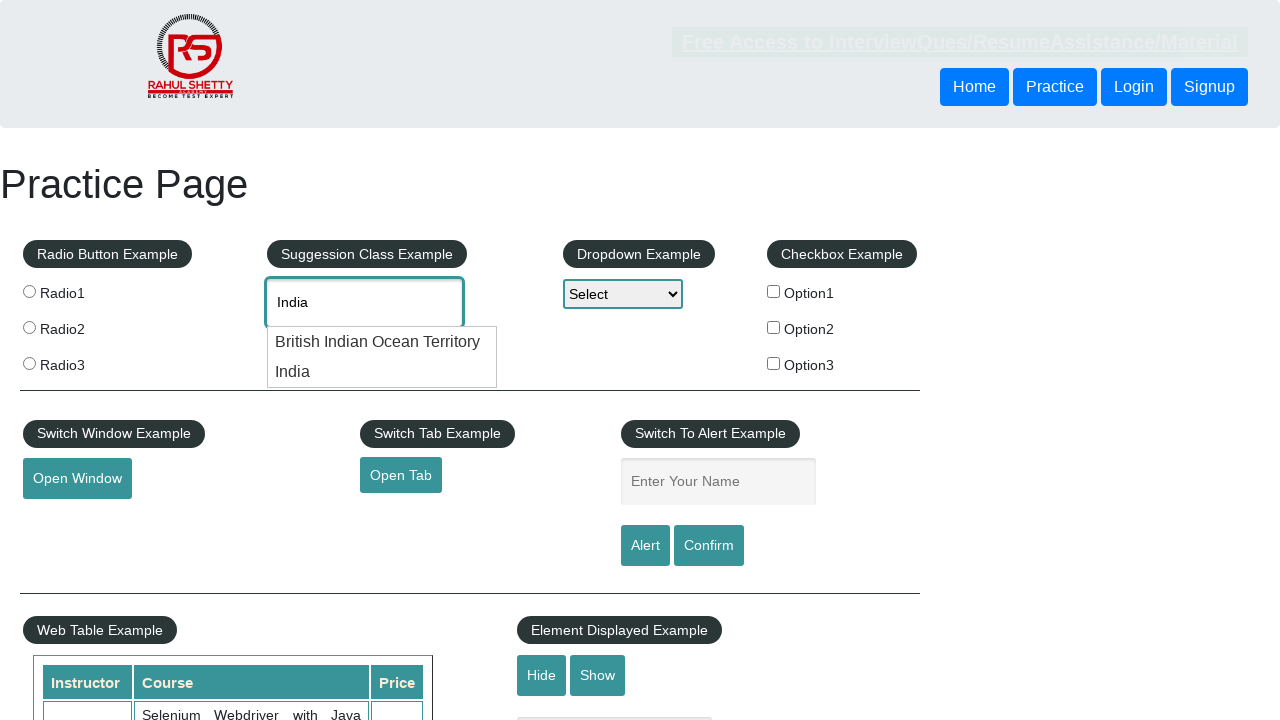